Navigates to Macy's website, maximizes the window, and clears all browser cookies

Starting URL: https://www.macys.com/

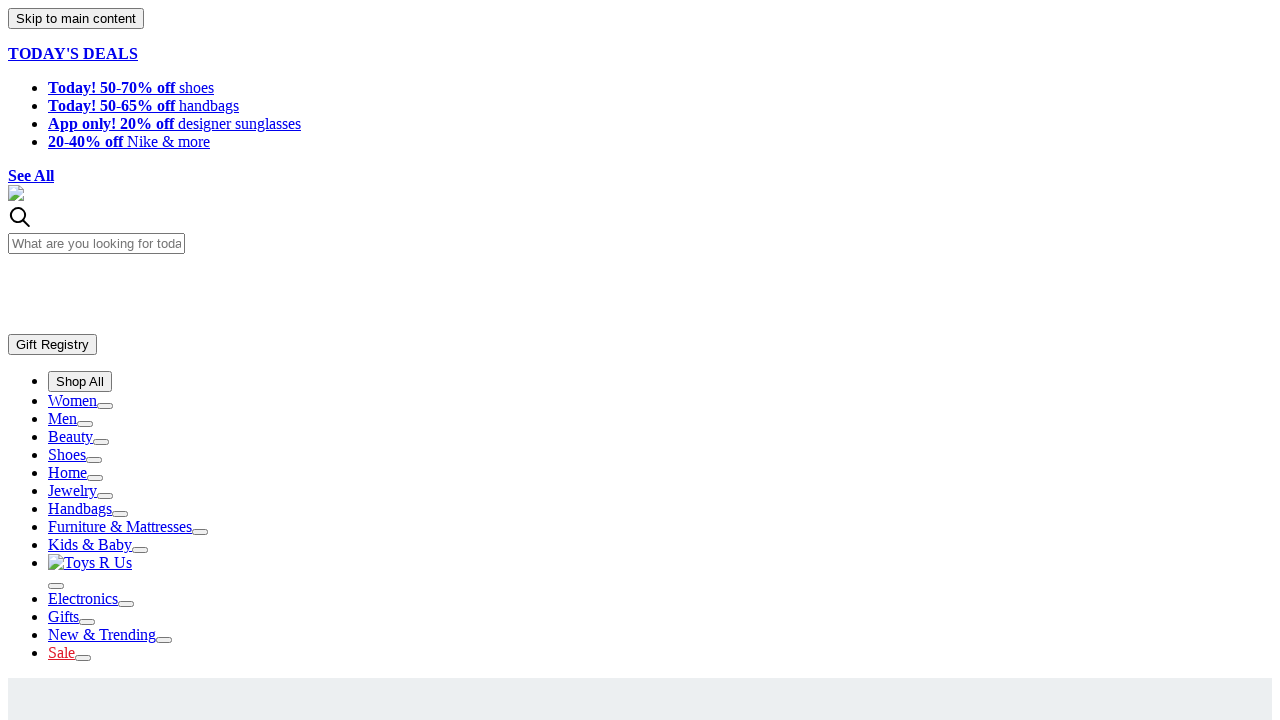

Navigated to Macy's website
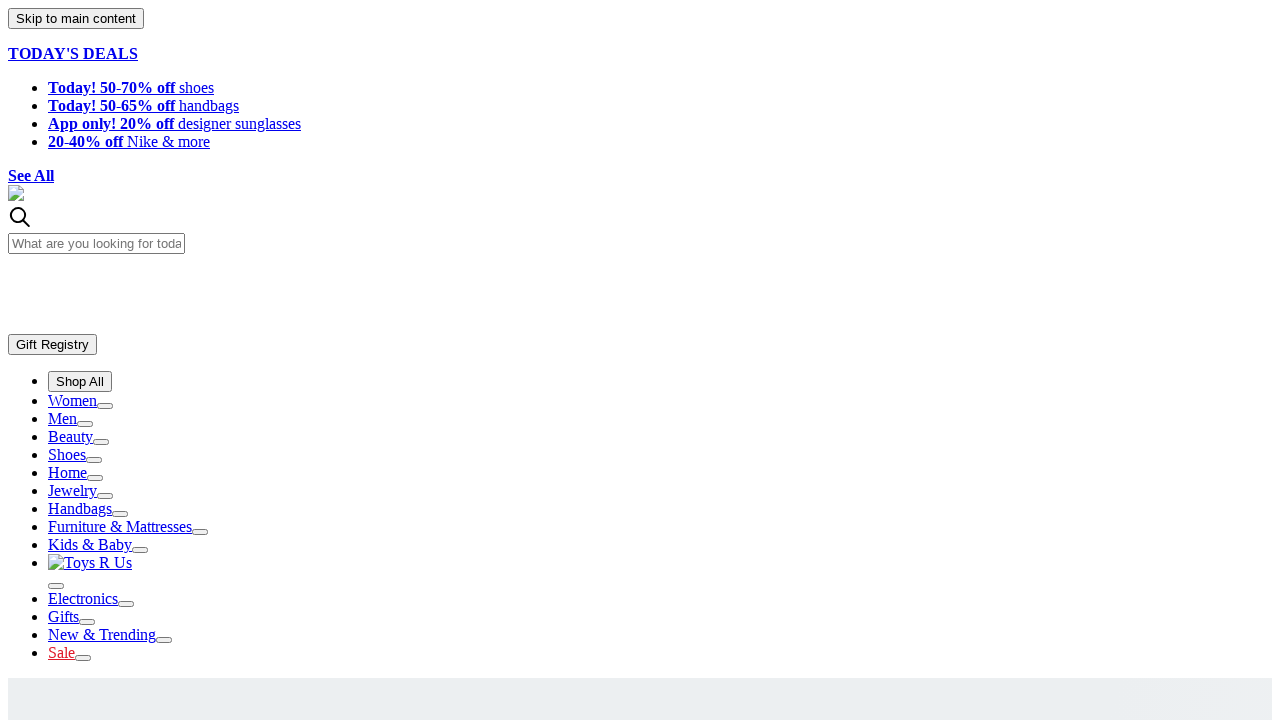

Maximized browser window to 1920x1080
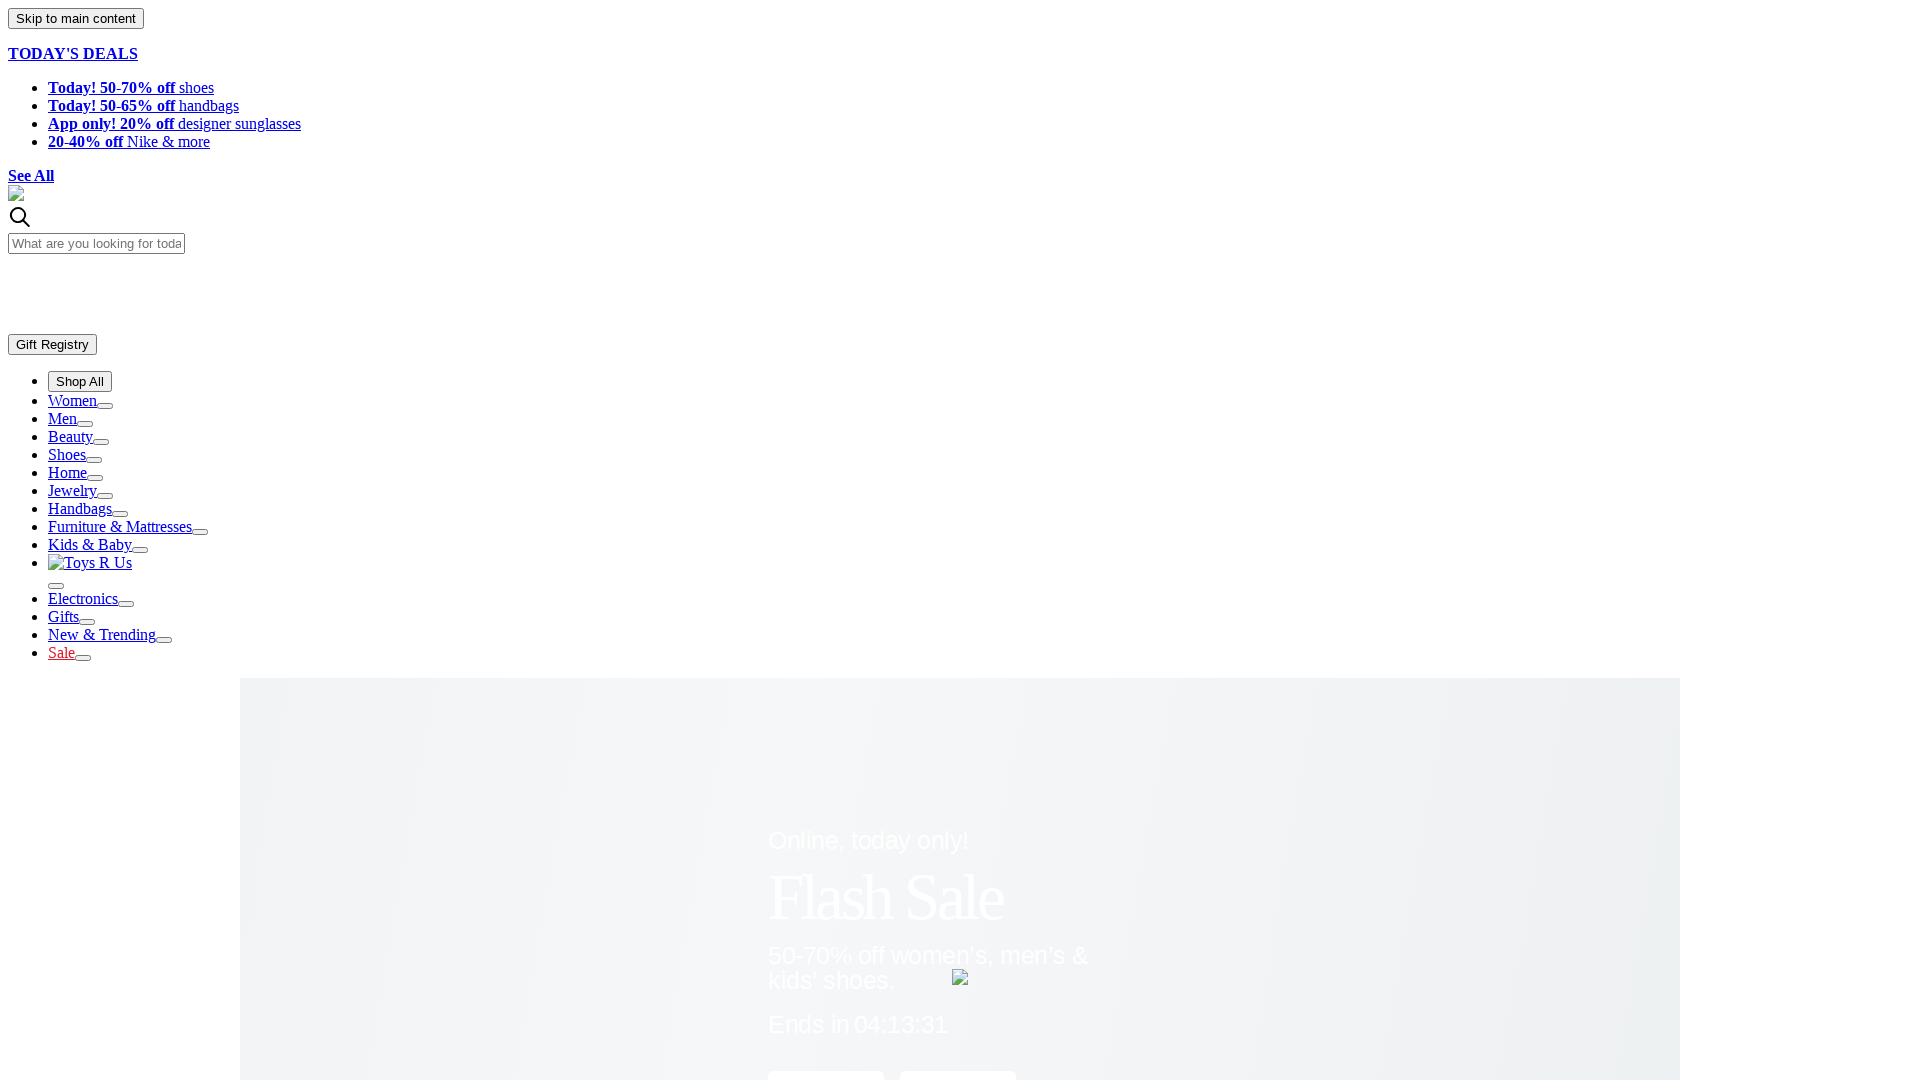

Cleared all browser cookies
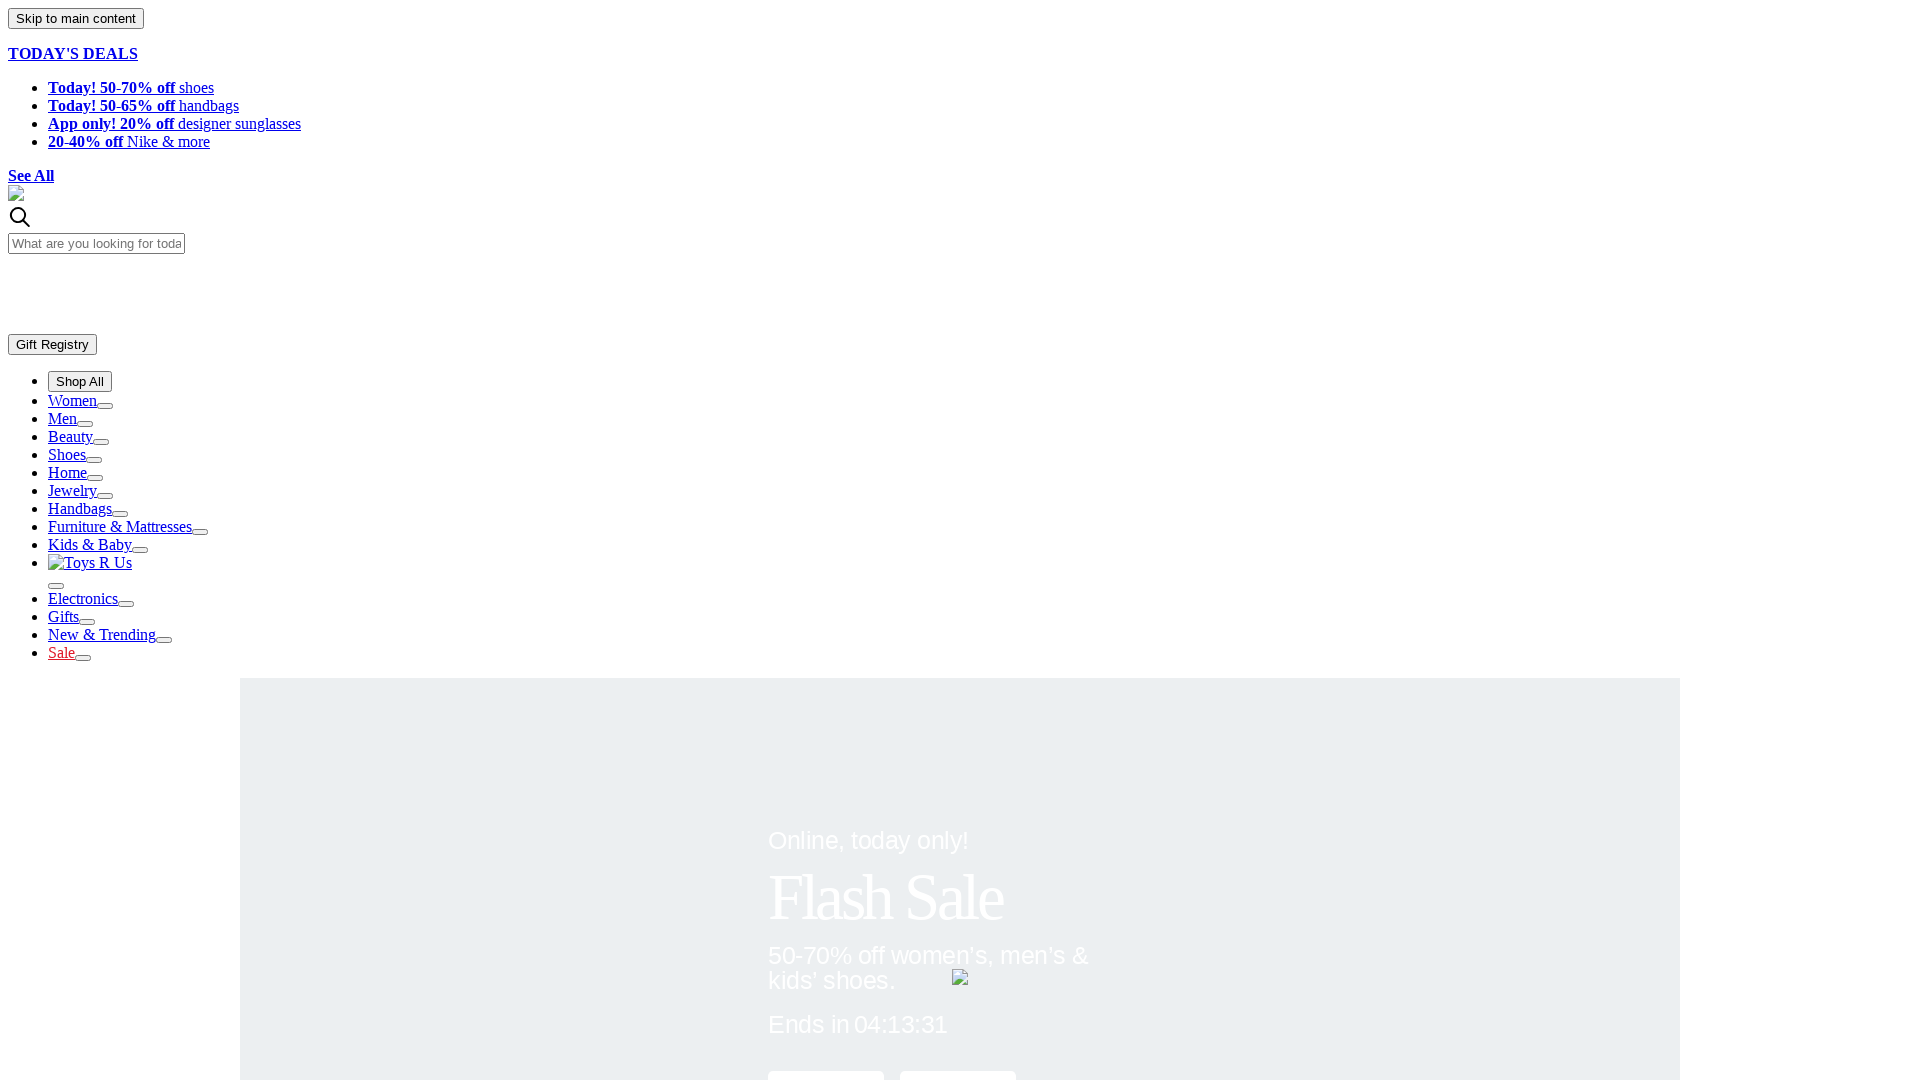

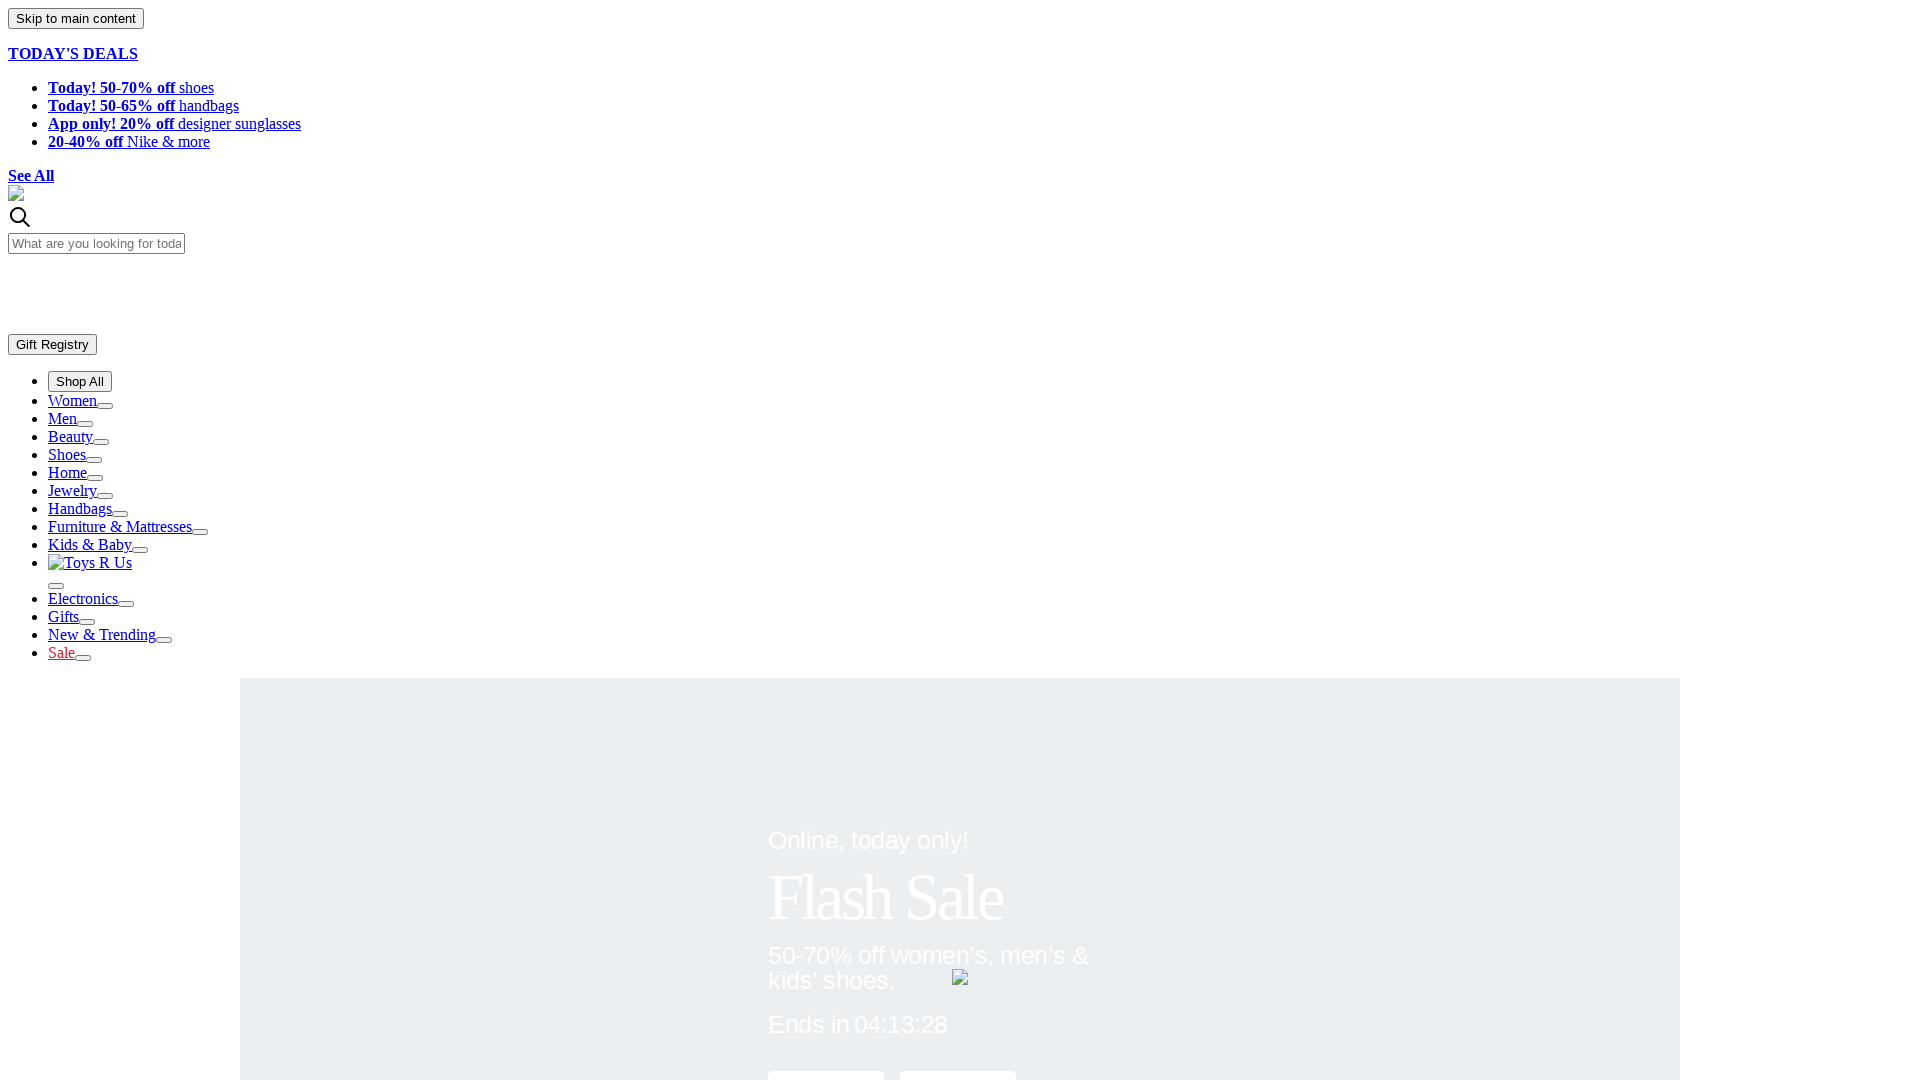